Tests selecting a product from the Phones category, adding it to cart, and verifying it appears in the cart.

Starting URL: https://www.demoblaze.com

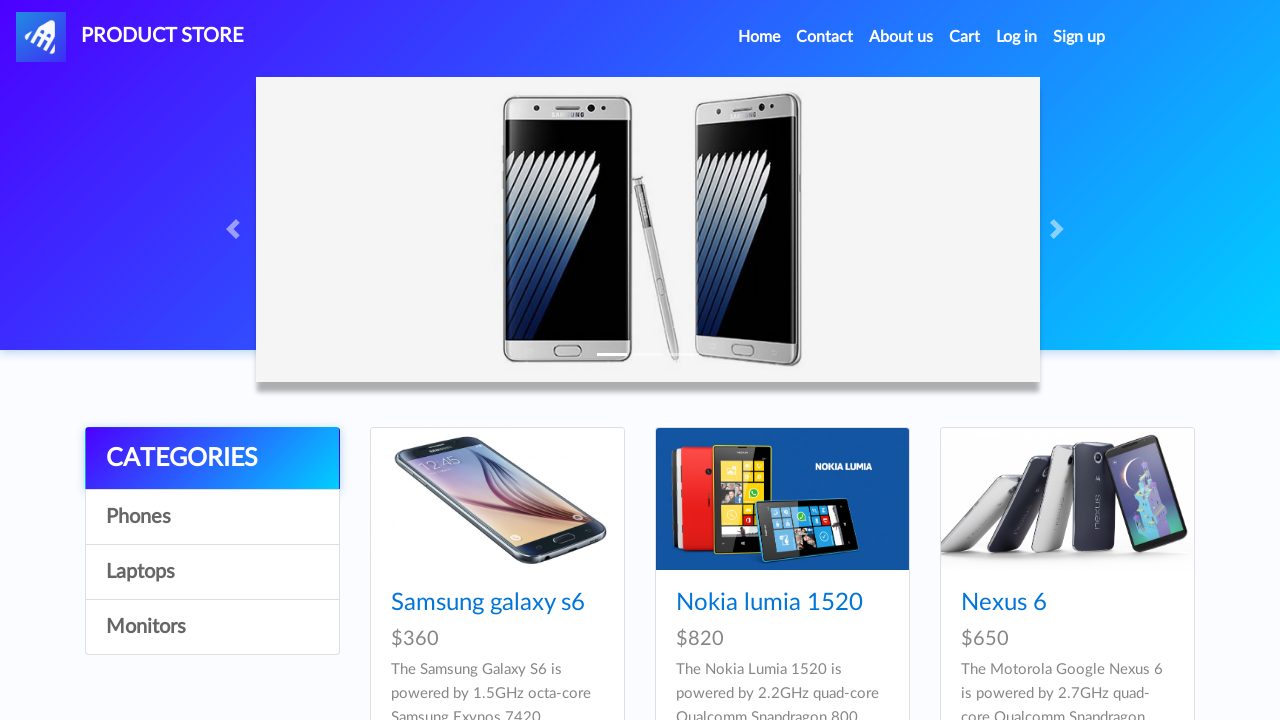

Clicked on Phones category at (212, 517) on a[onclick="byCat('phone')"]
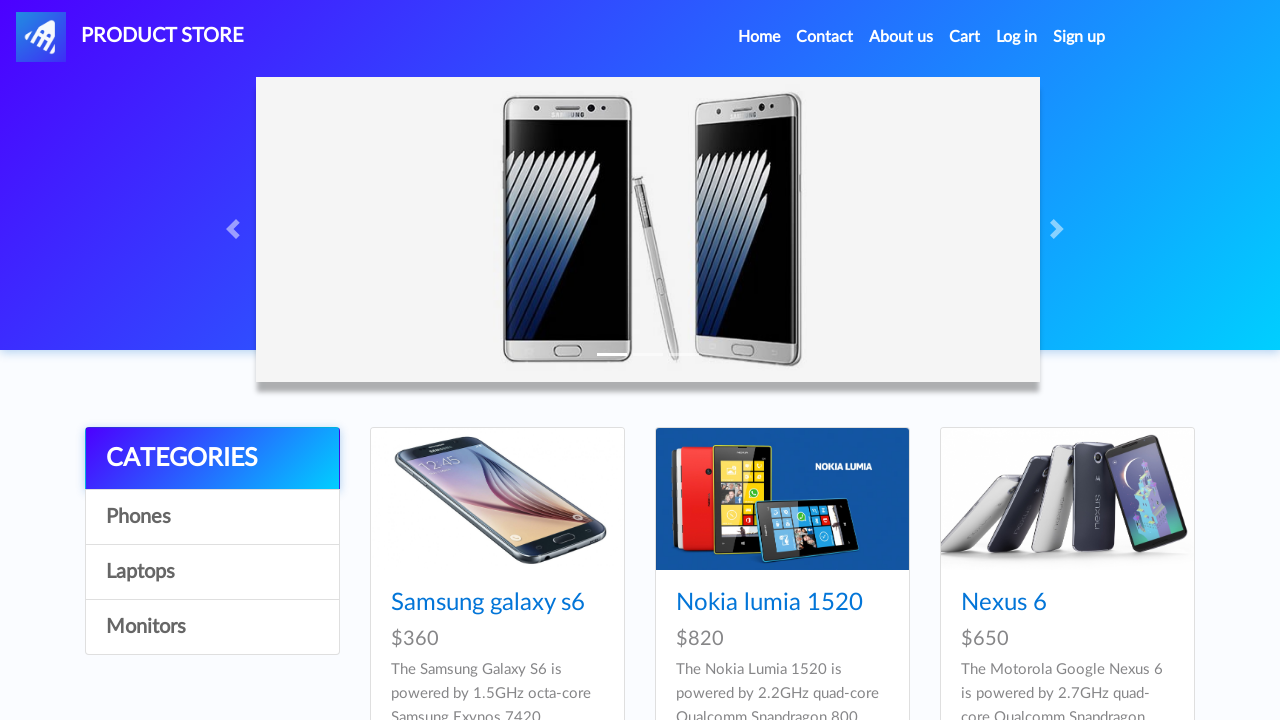

Phones category products loaded
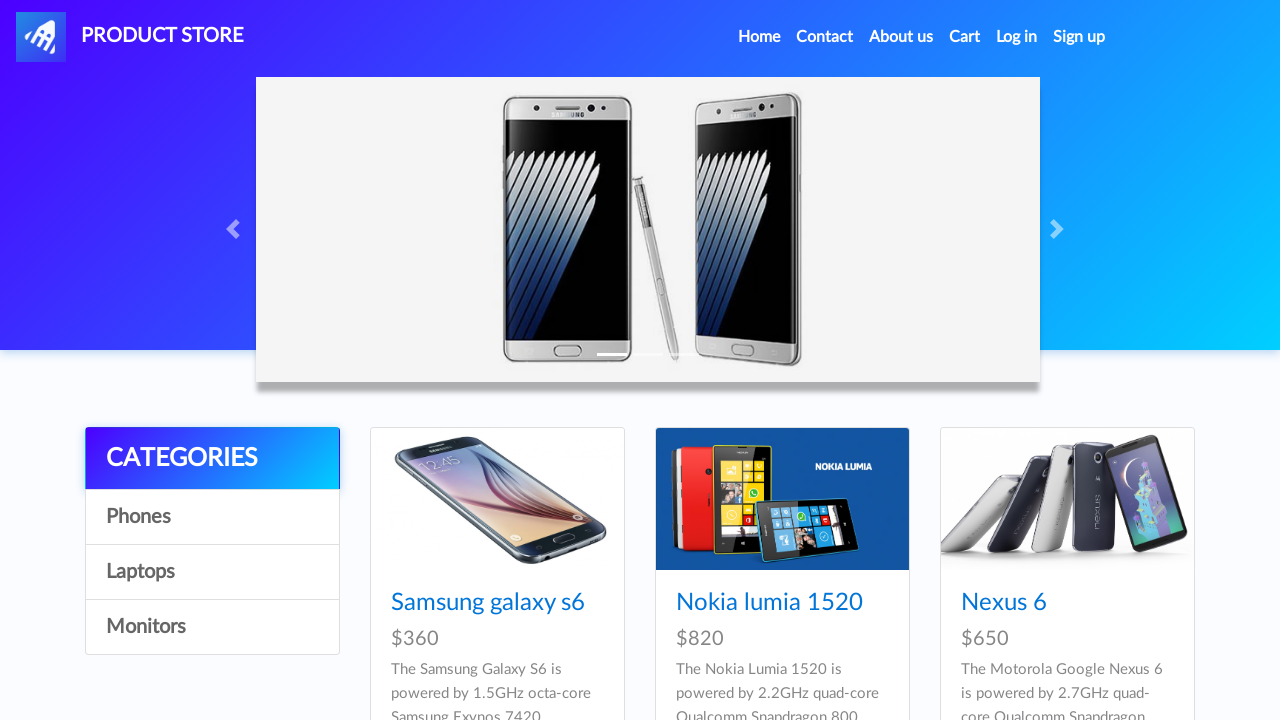

Clicked on Samsung galaxy s6 product at (488, 603) on a:has-text('Samsung galaxy s6')
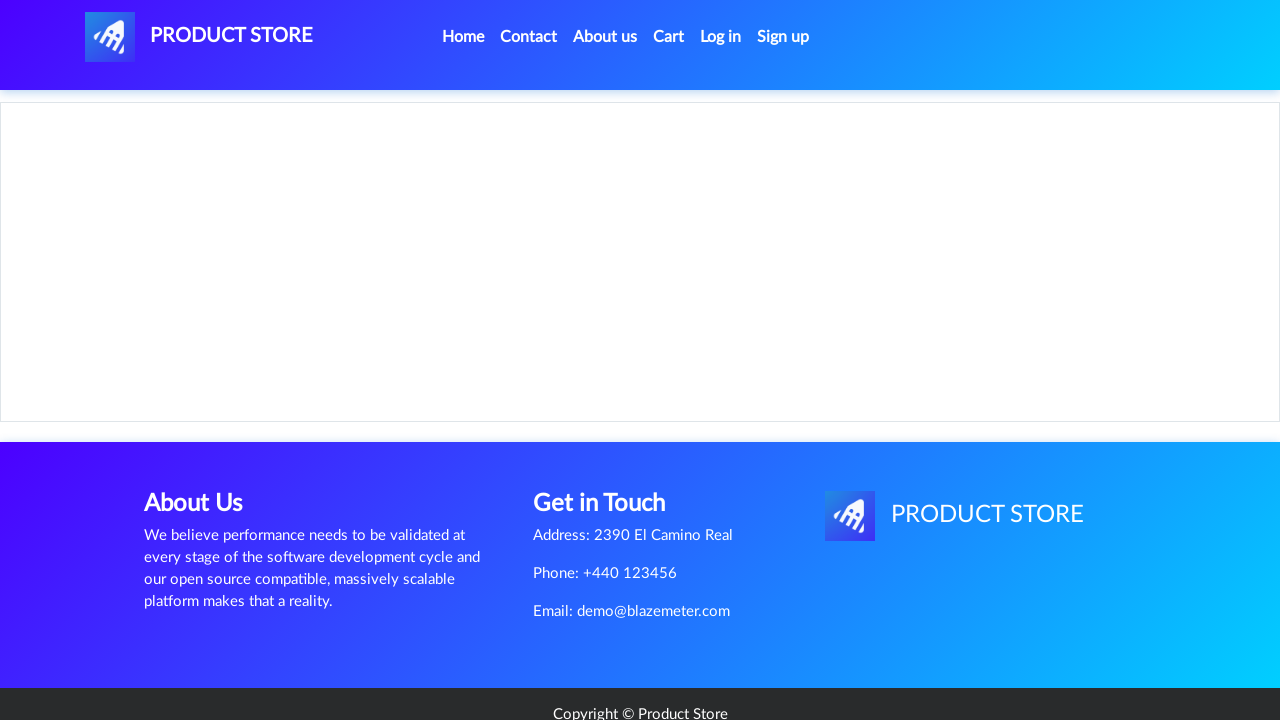

Product details page loaded
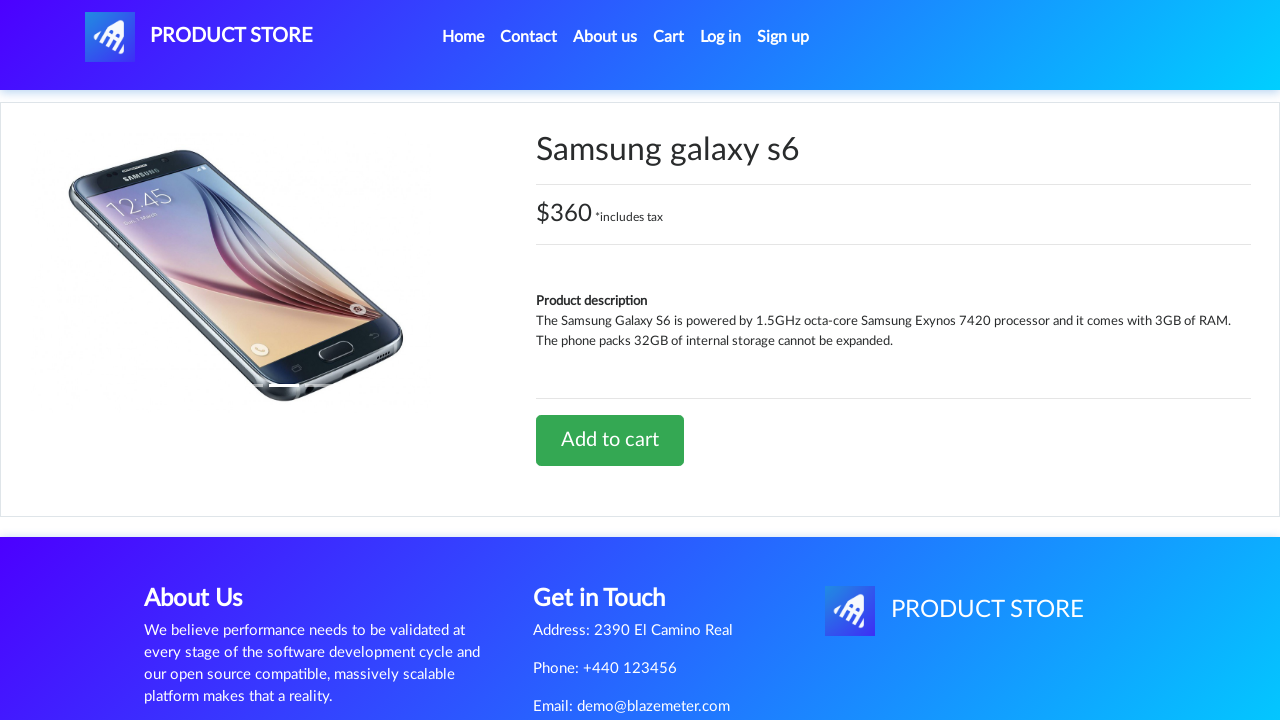

Set up dialog handler to accept alerts
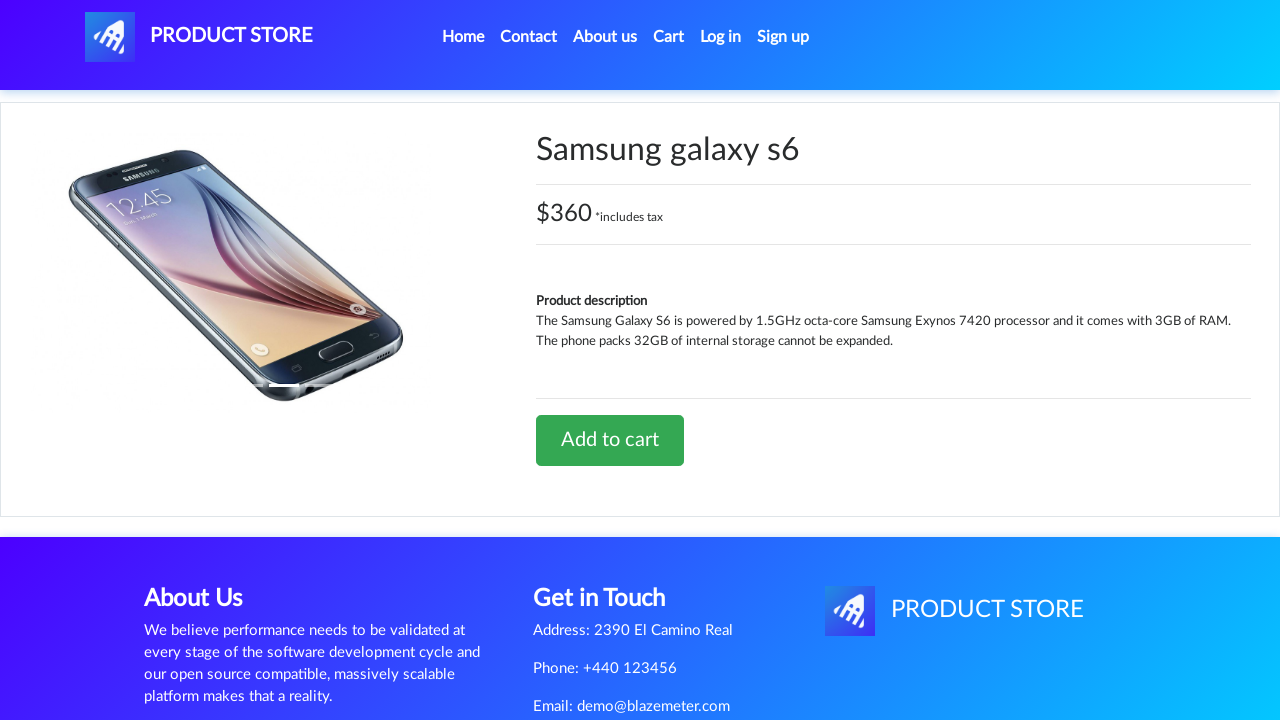

Clicked 'Add to cart' button at (610, 440) on a:has-text('Add to cart')
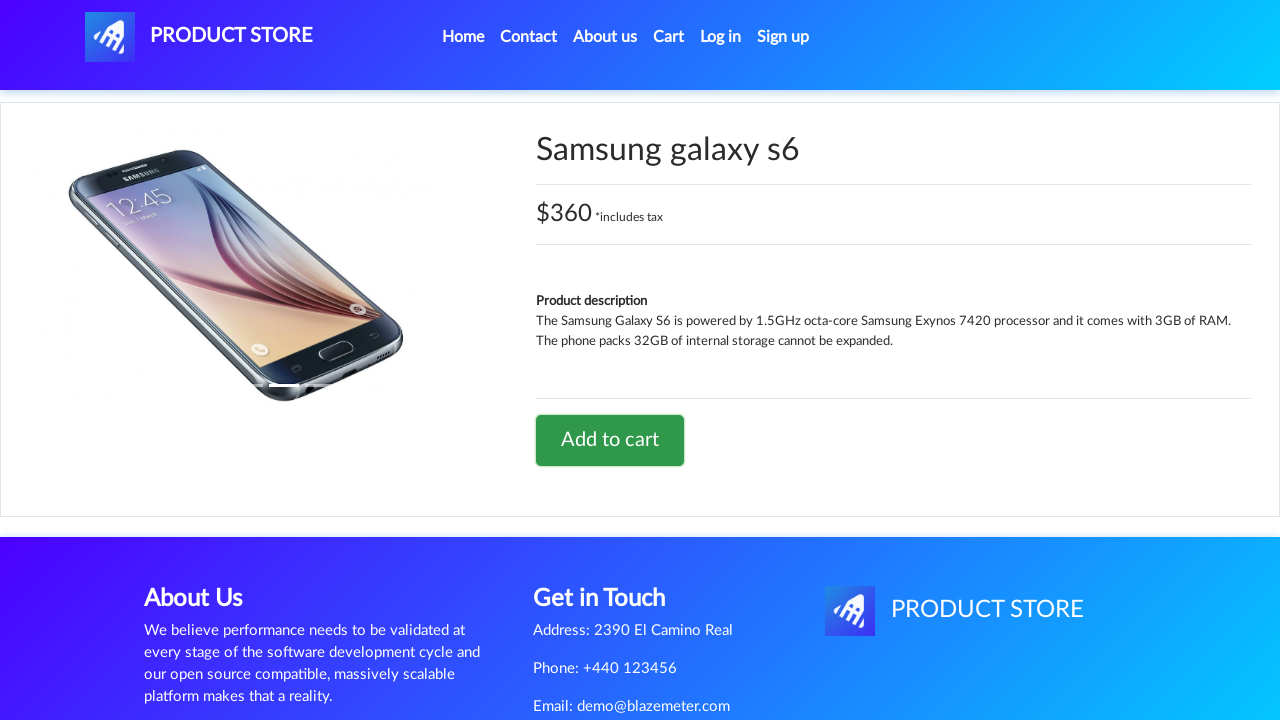

Waited for alert confirmation
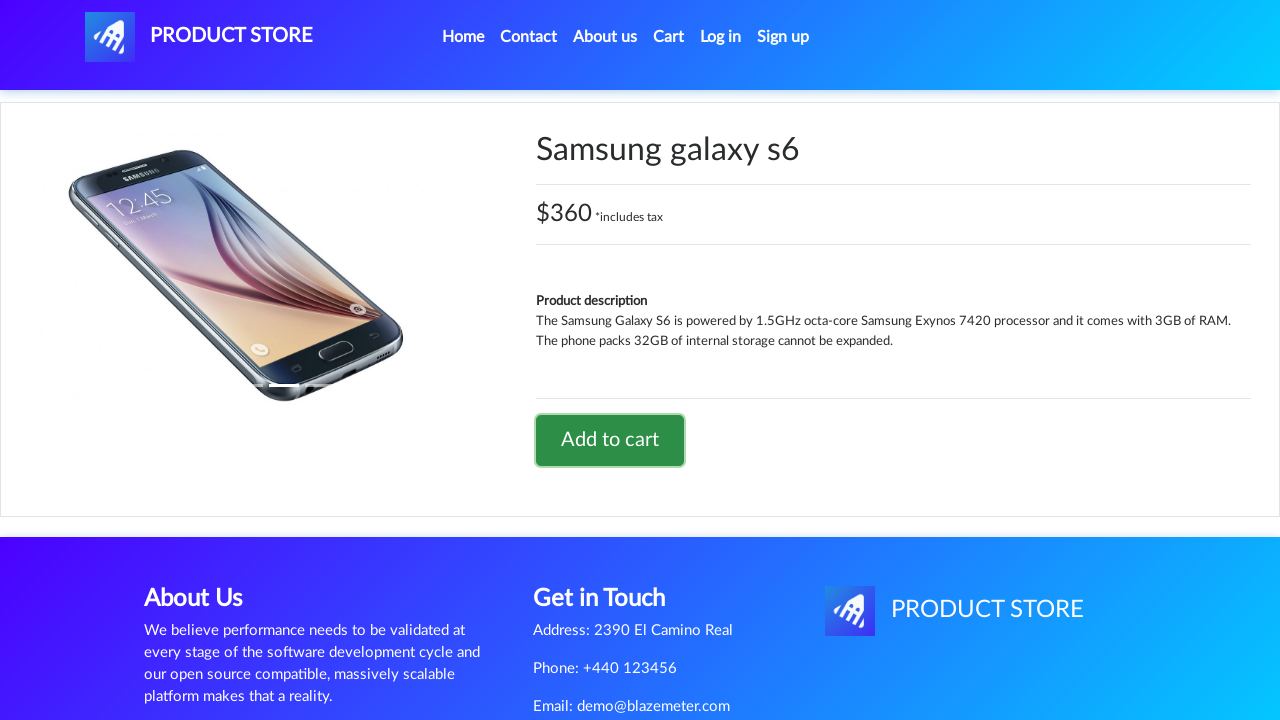

Clicked on cart link to navigate to cart page at (669, 37) on #cartur
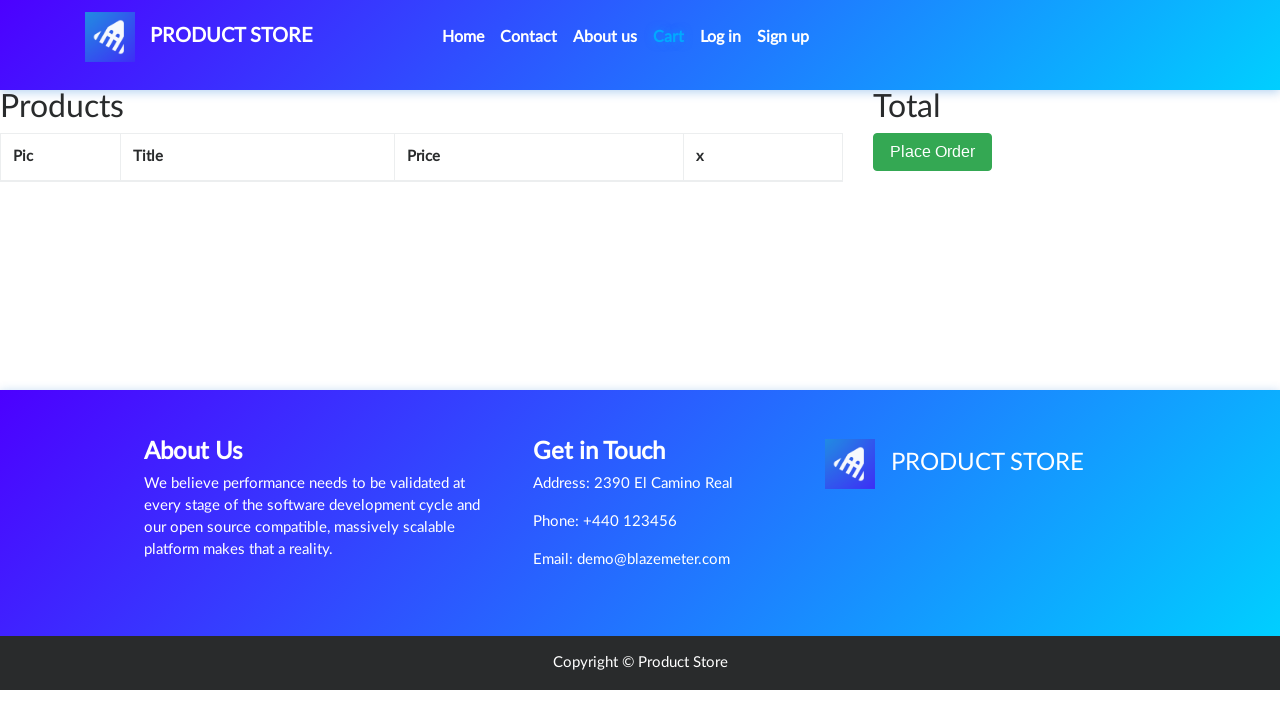

Cart table loaded
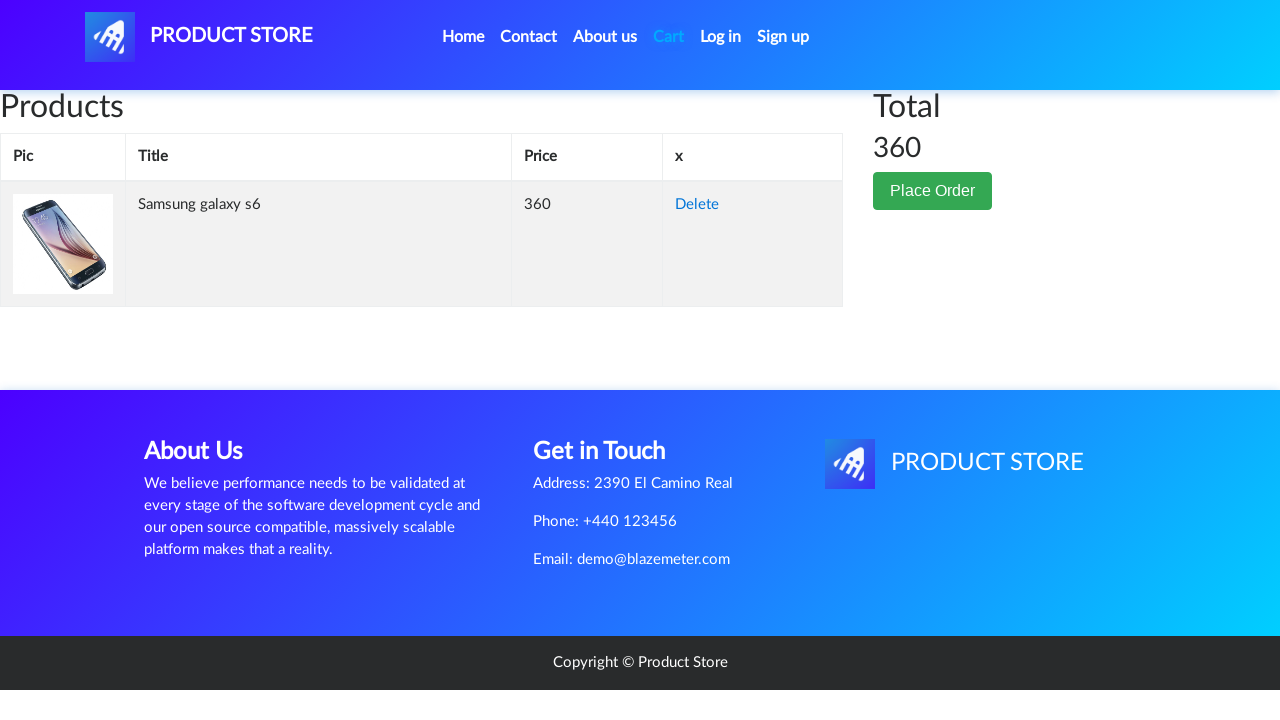

Waited for cart page to fully render
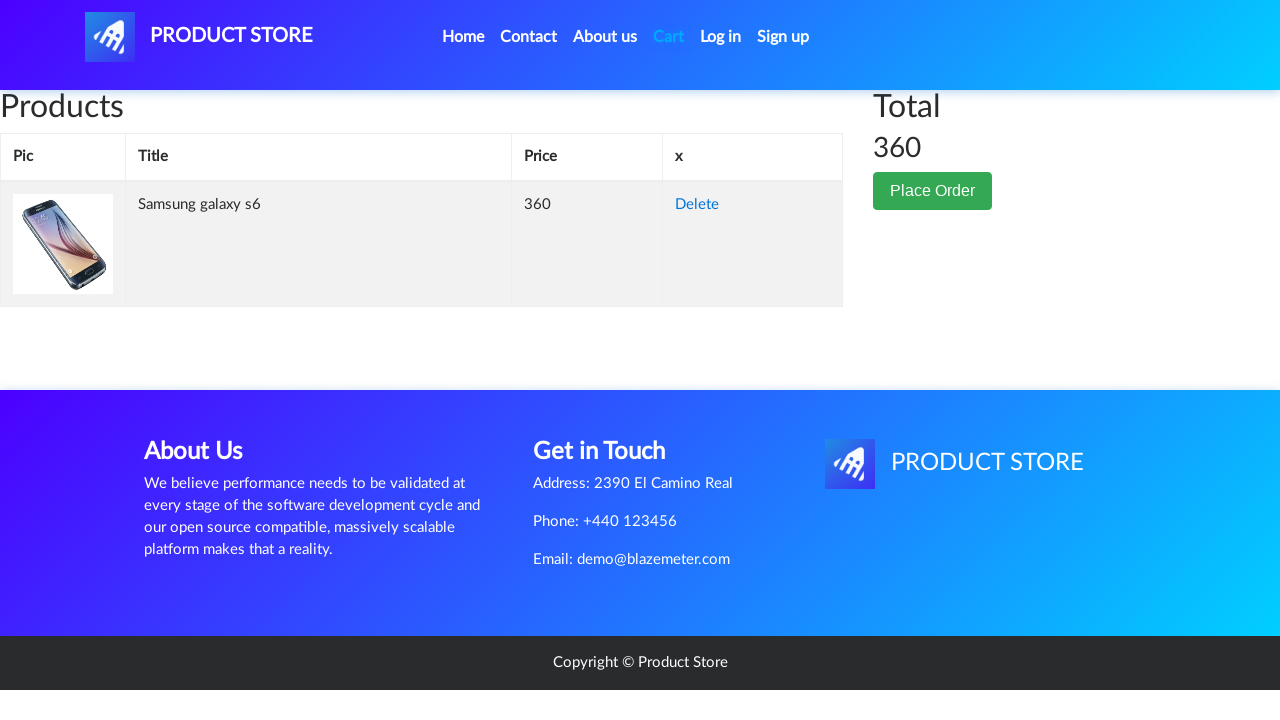

Verified product appears in cart
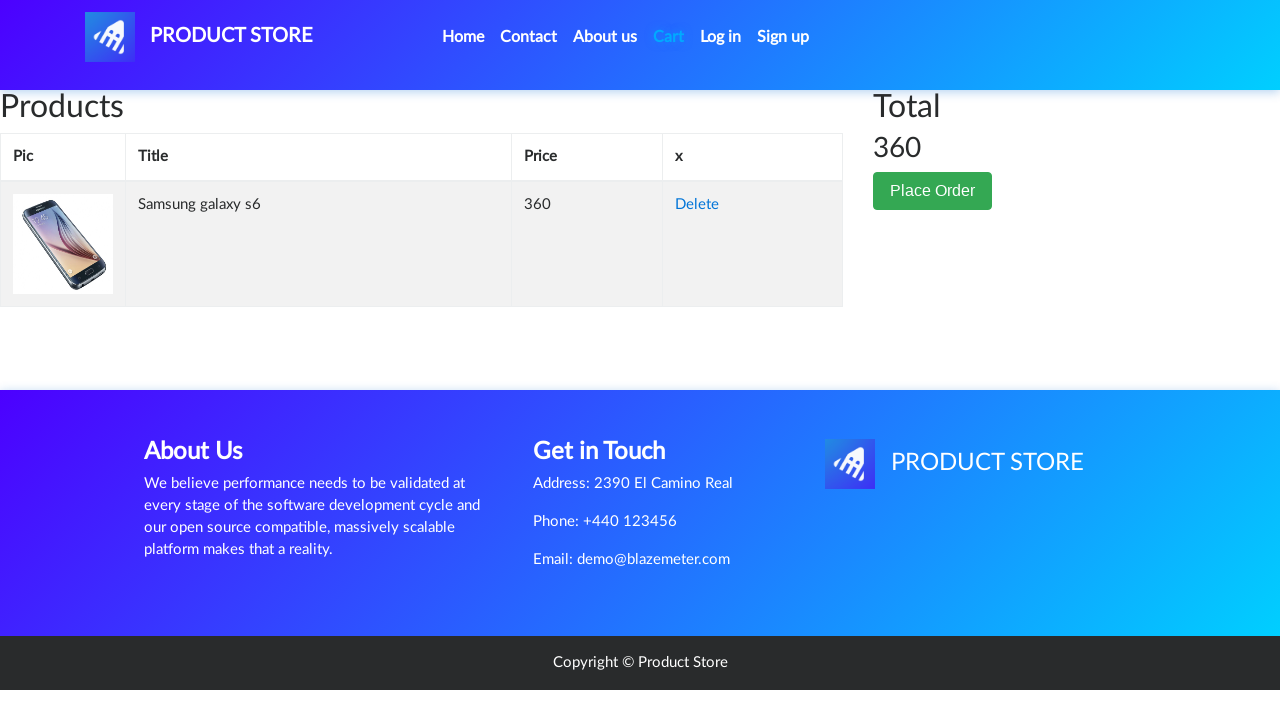

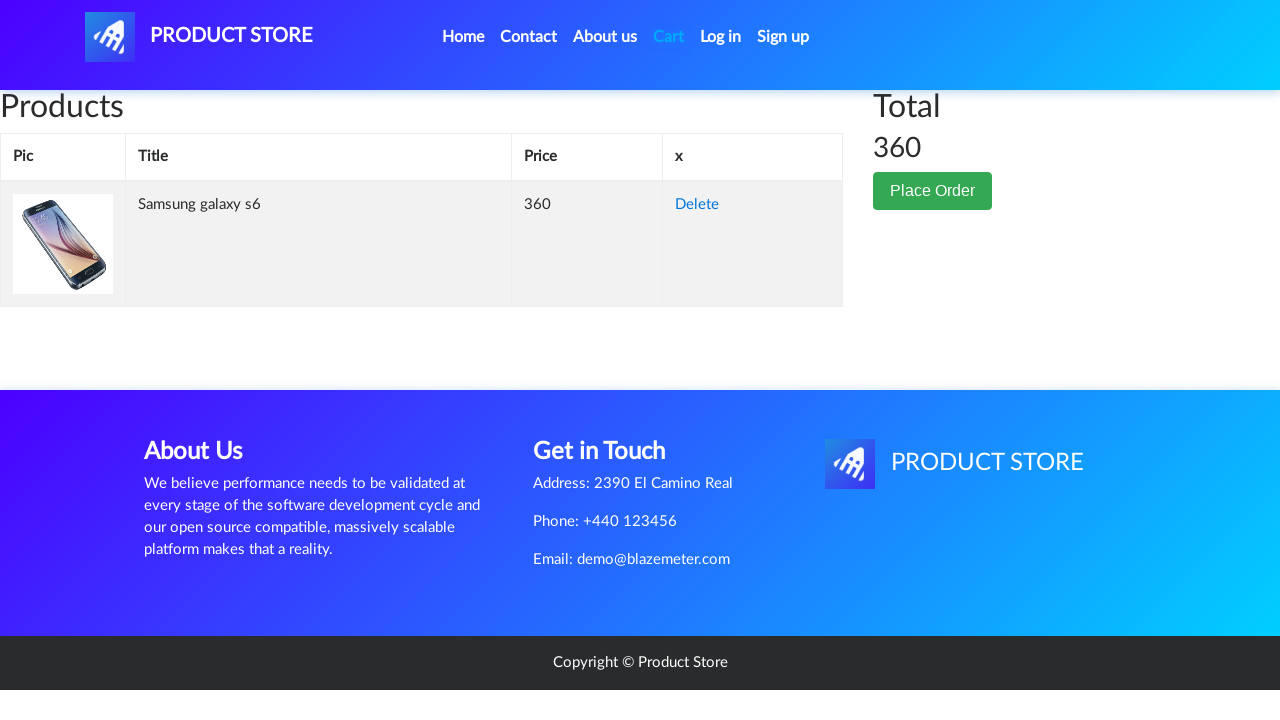